Tests jQuery UI datepicker functionality by opening the calendar widget, navigating to a specific month/year, and selecting a date

Starting URL: https://jqueryui.com/datepicker/

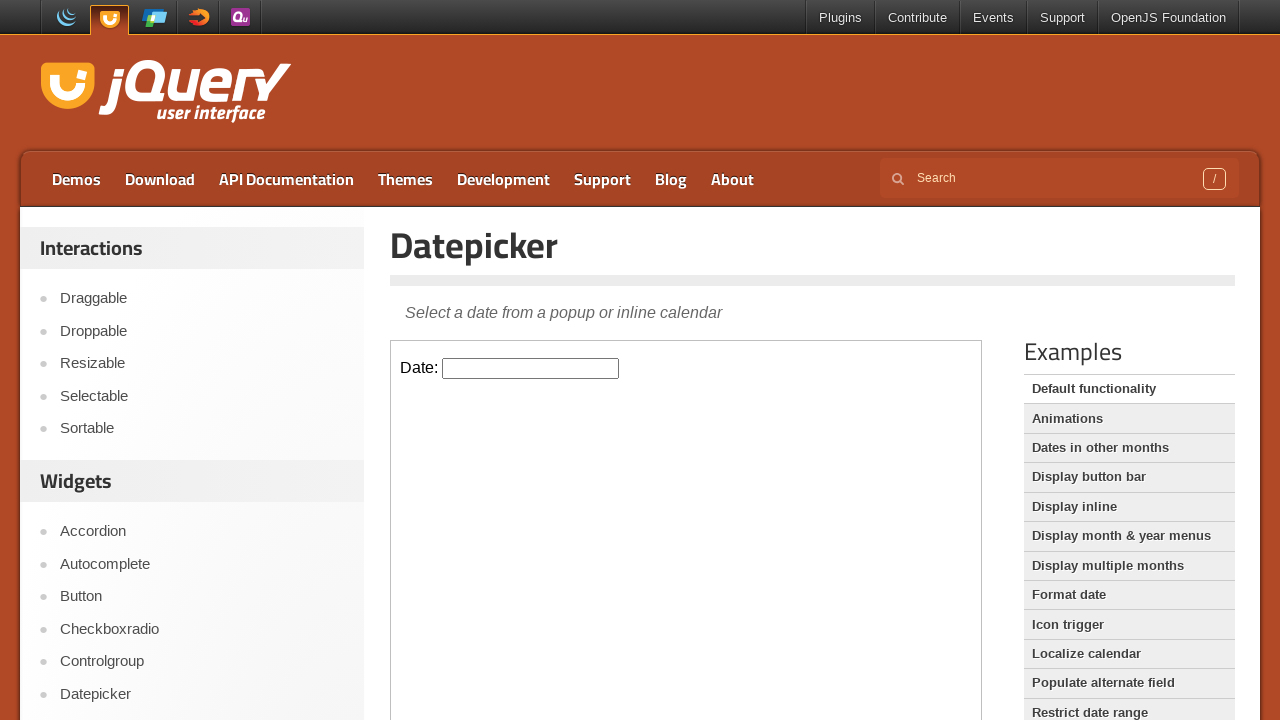

Located the datepicker iframe
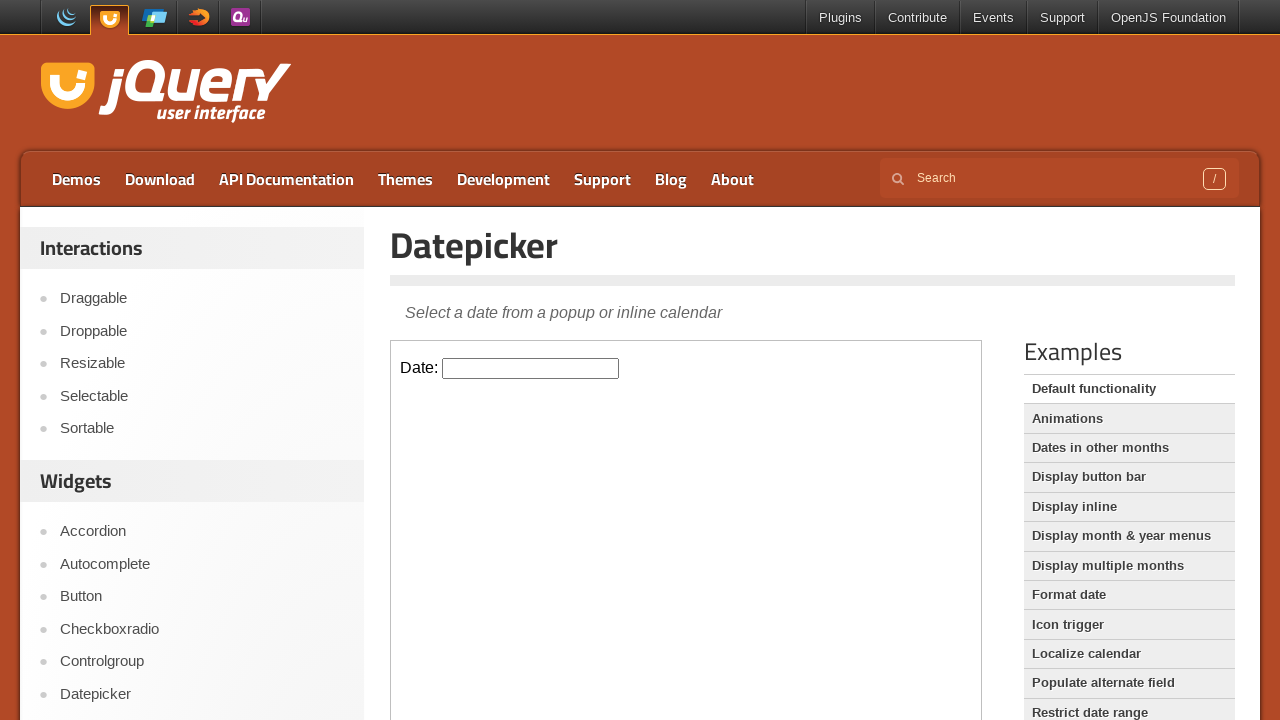

Located the datepicker input field
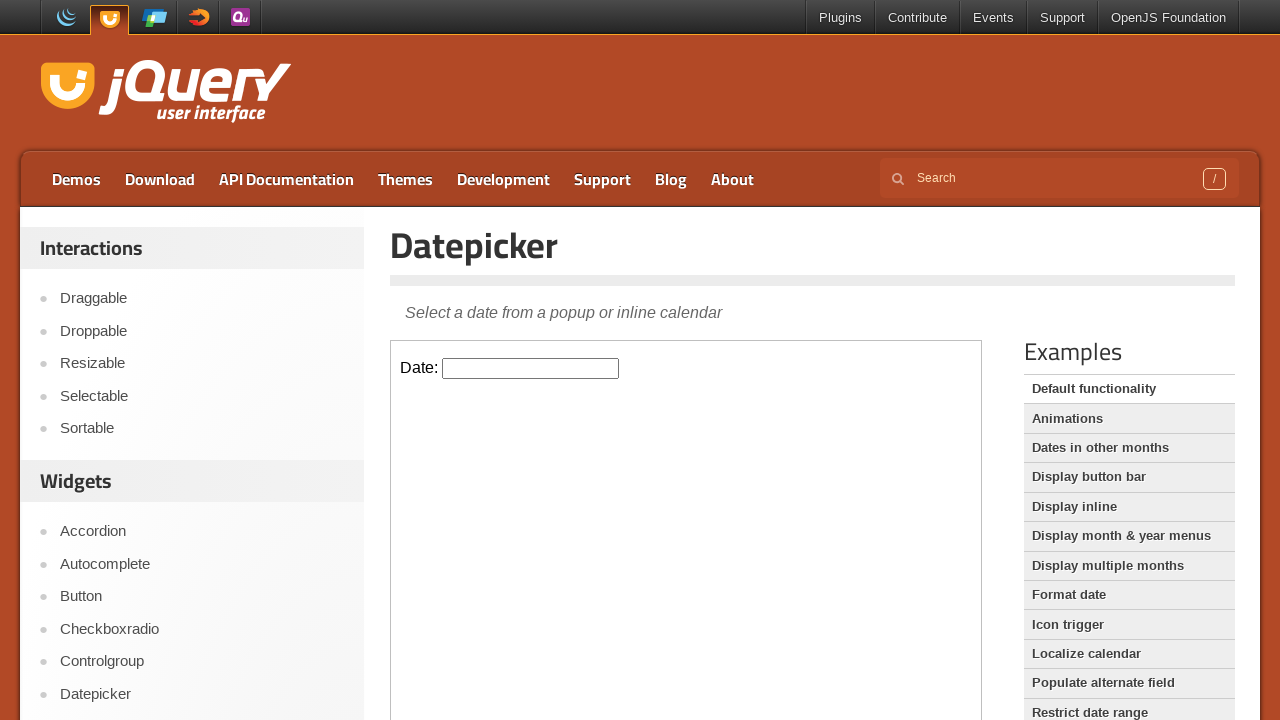

Clicked on datepicker input to open calendar widget at (531, 368) on iframe >> nth=0 >> internal:control=enter-frame >> #datepicker
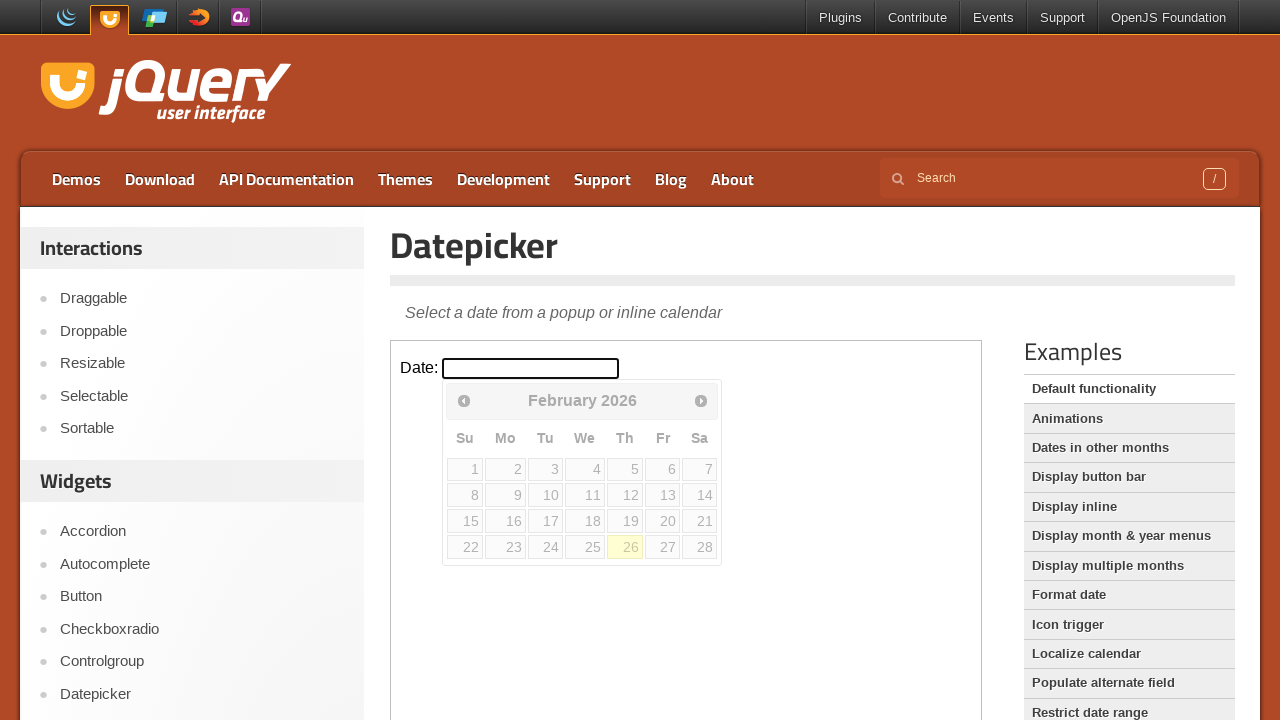

Retrieved current month: February
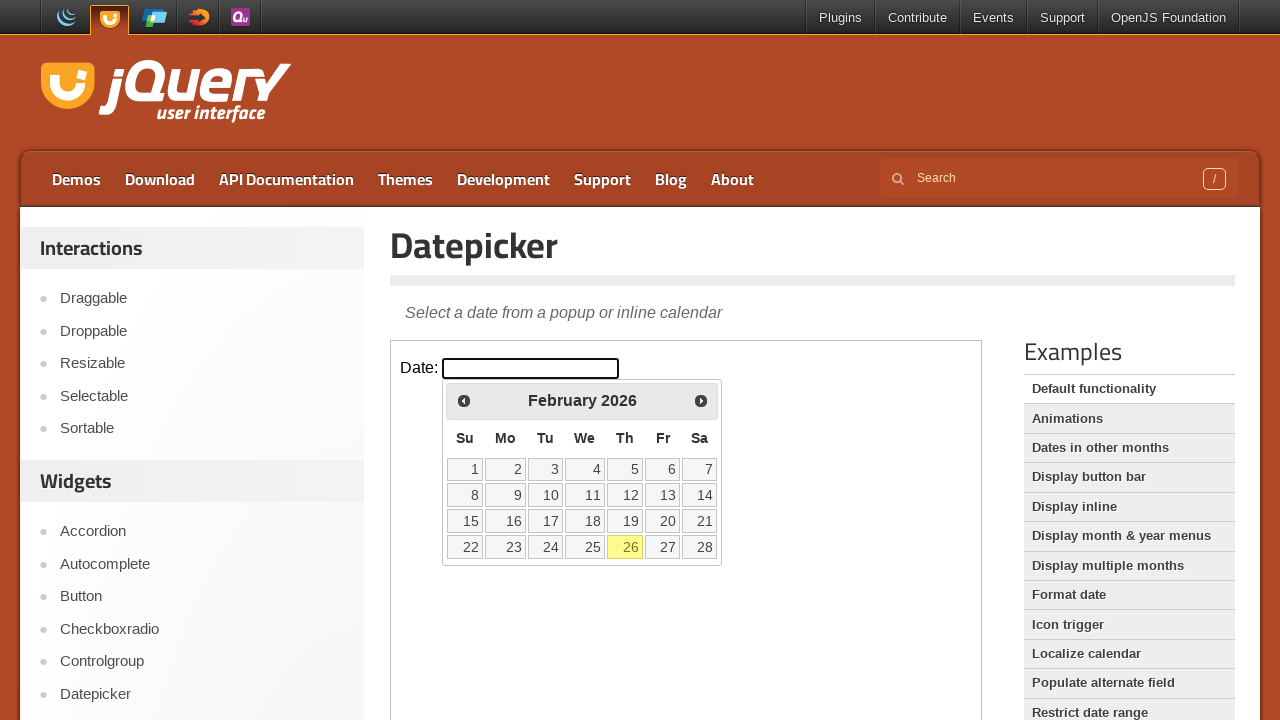

Retrieved current year: 2026
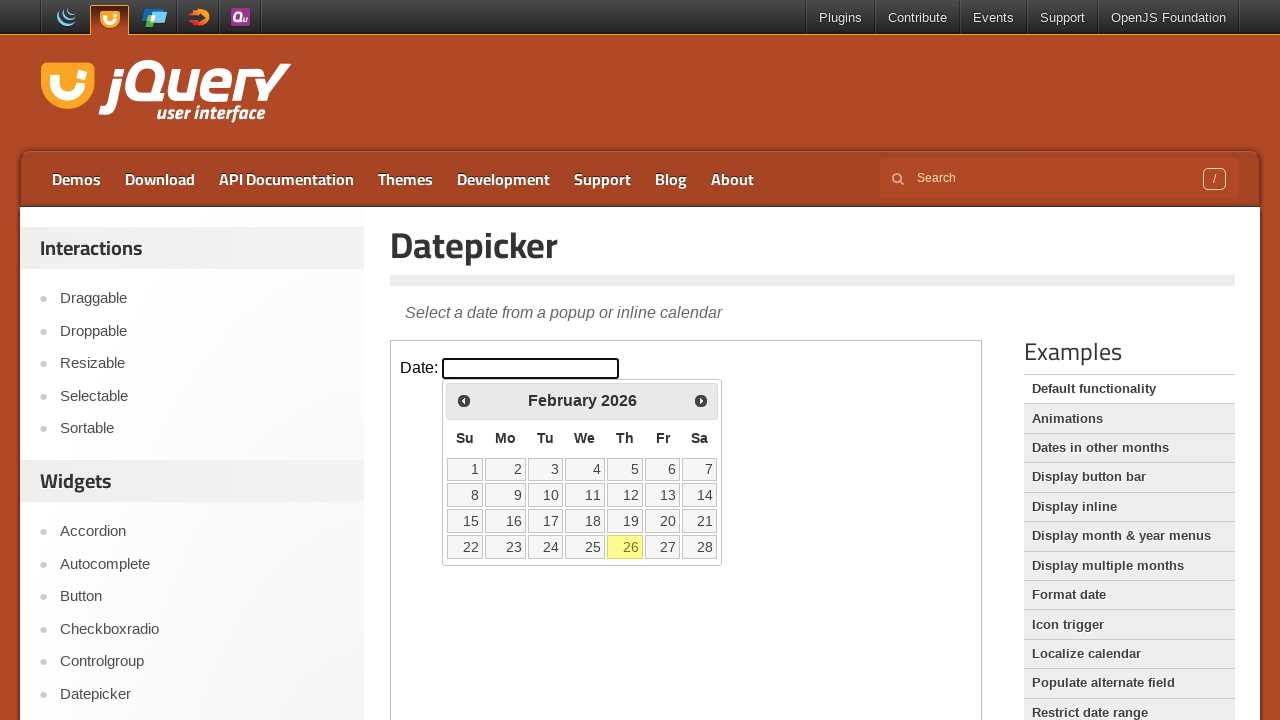

Clicked next month button (currently February 2026) at (701, 400) on iframe >> nth=0 >> internal:control=enter-frame >> xpath=//span[@class='ui-icon 
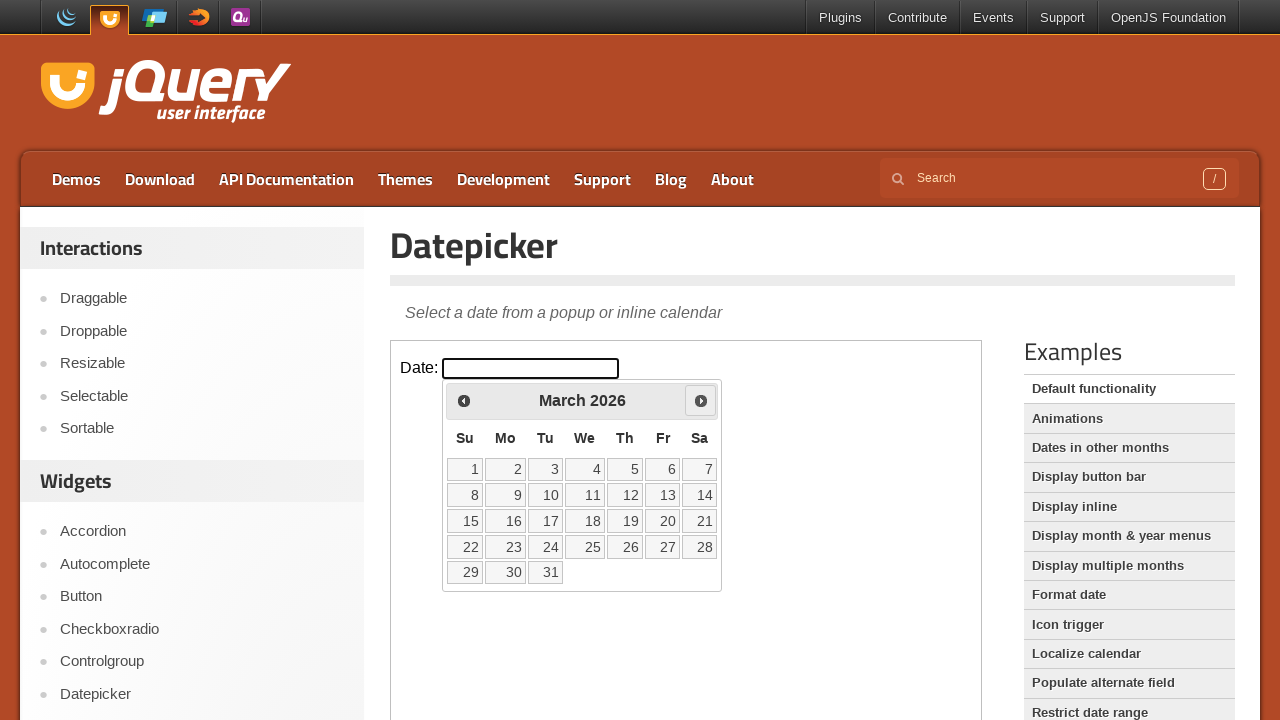

Retrieved current month: March
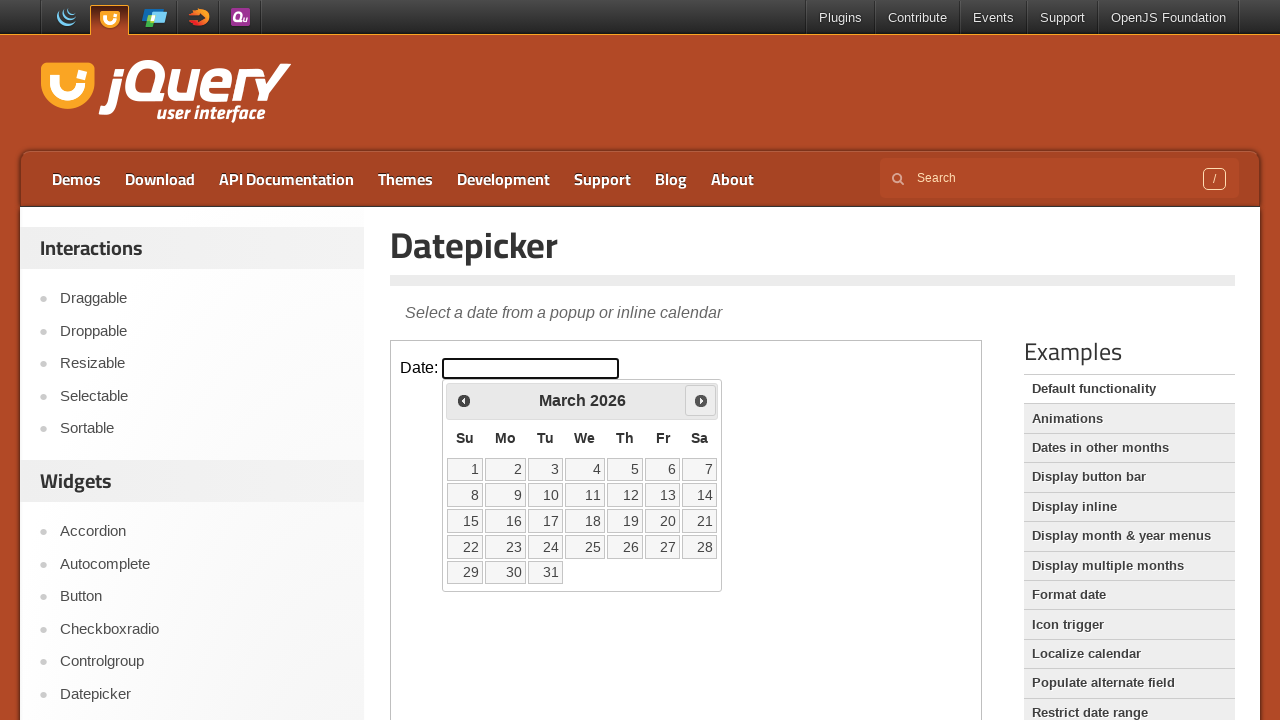

Retrieved current year: 2026
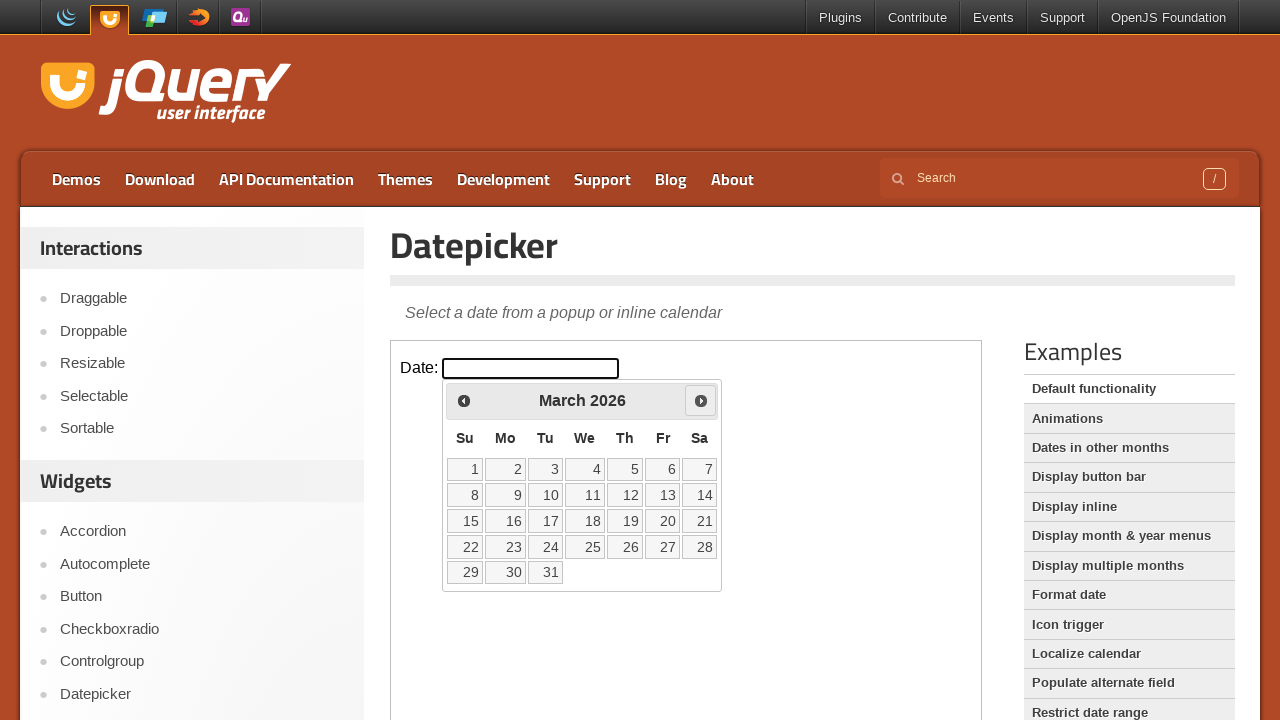

Clicked next month button (currently March 2026) at (701, 400) on iframe >> nth=0 >> internal:control=enter-frame >> xpath=//span[@class='ui-icon 
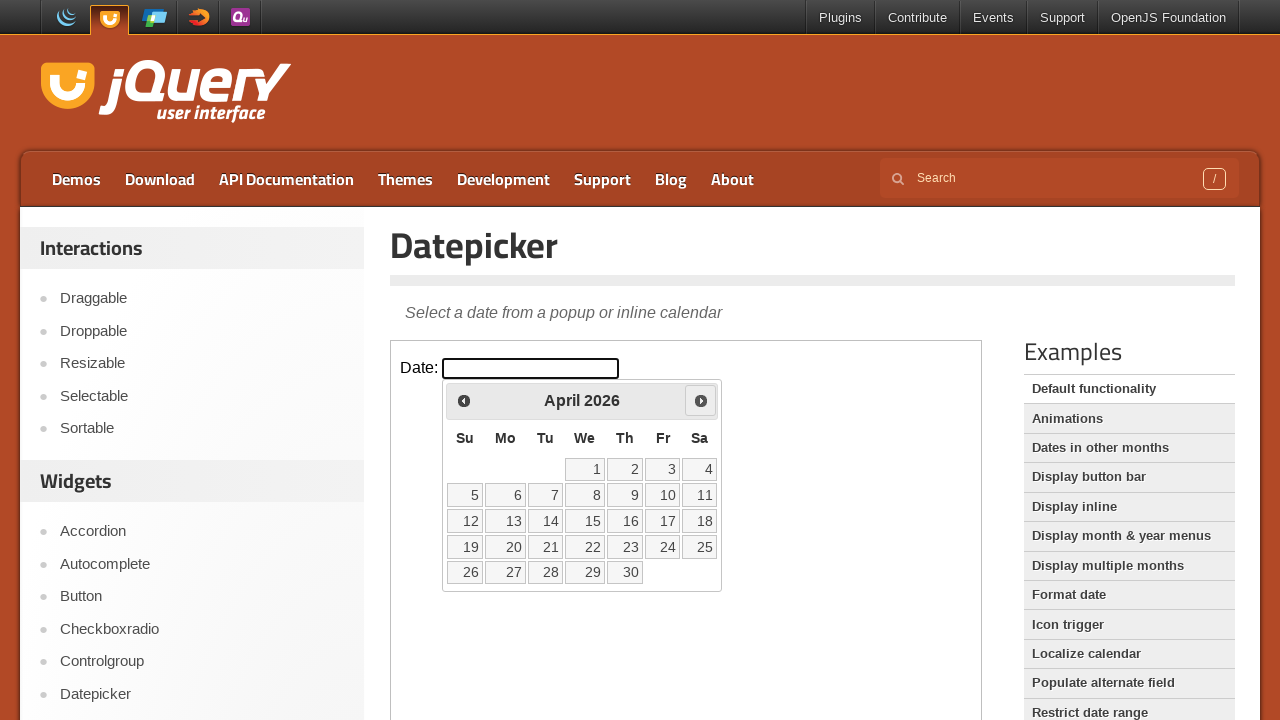

Retrieved current month: April
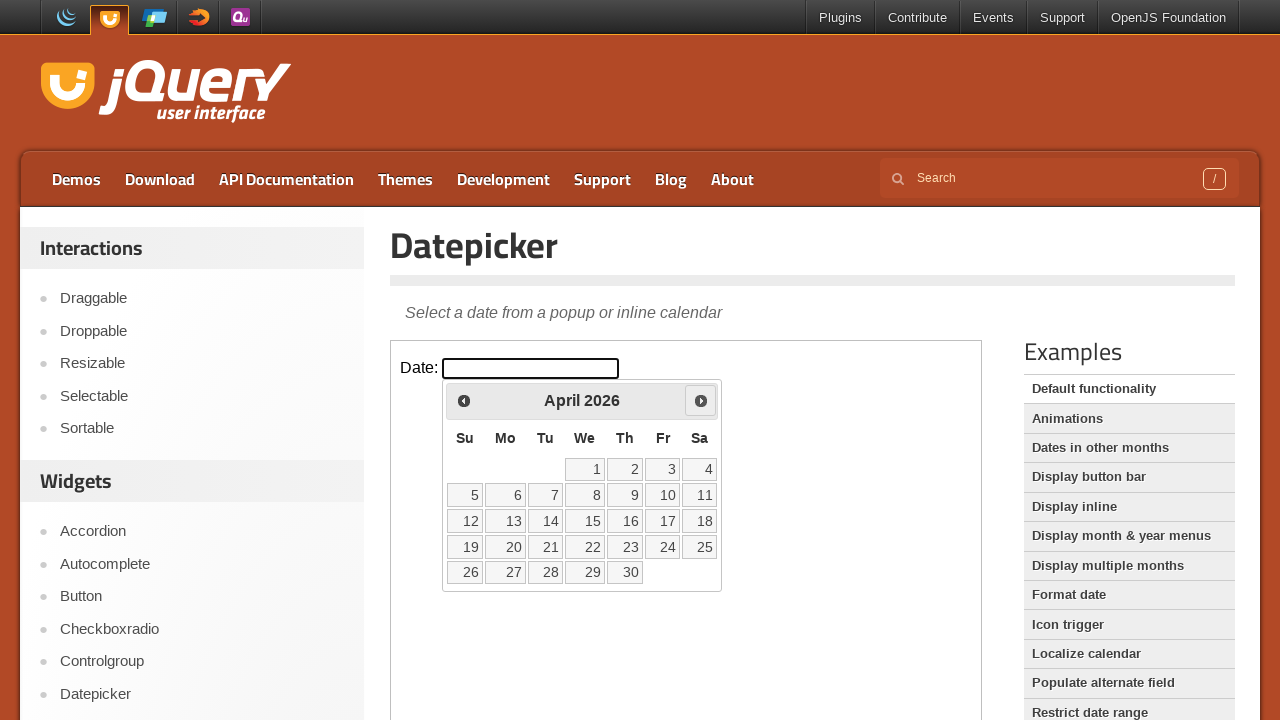

Retrieved current year: 2026
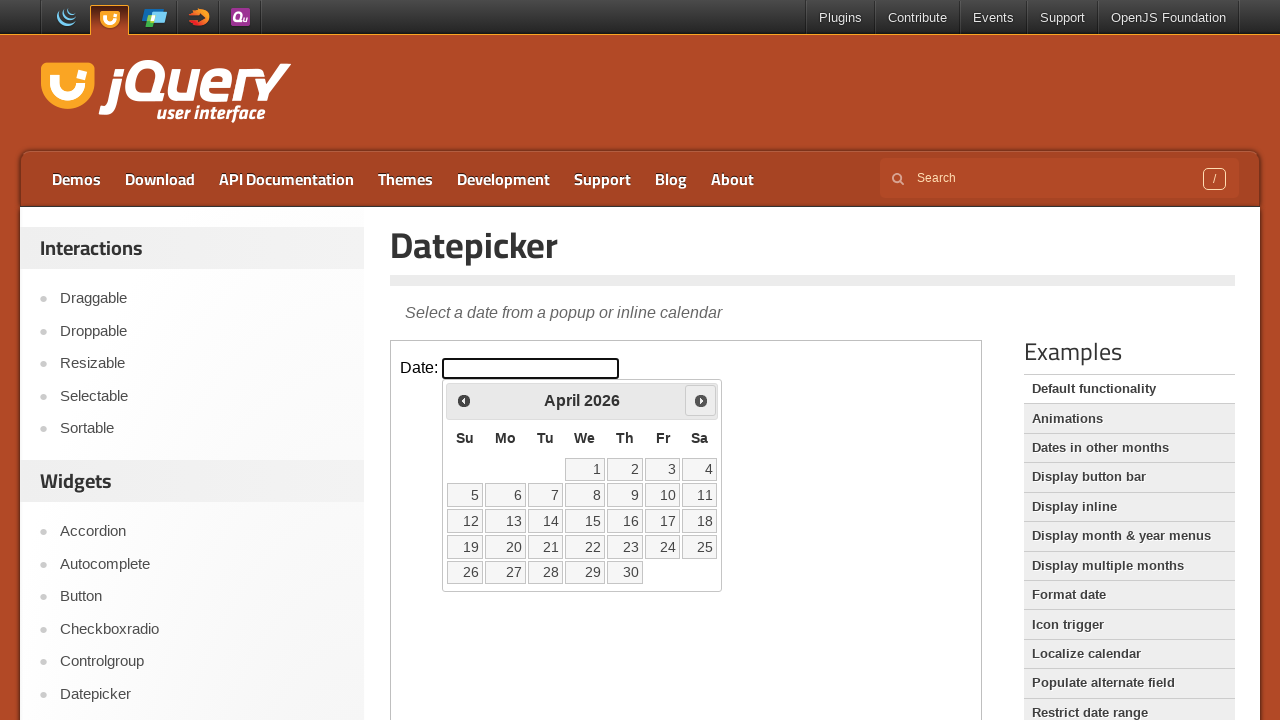

Reached target month April 2026
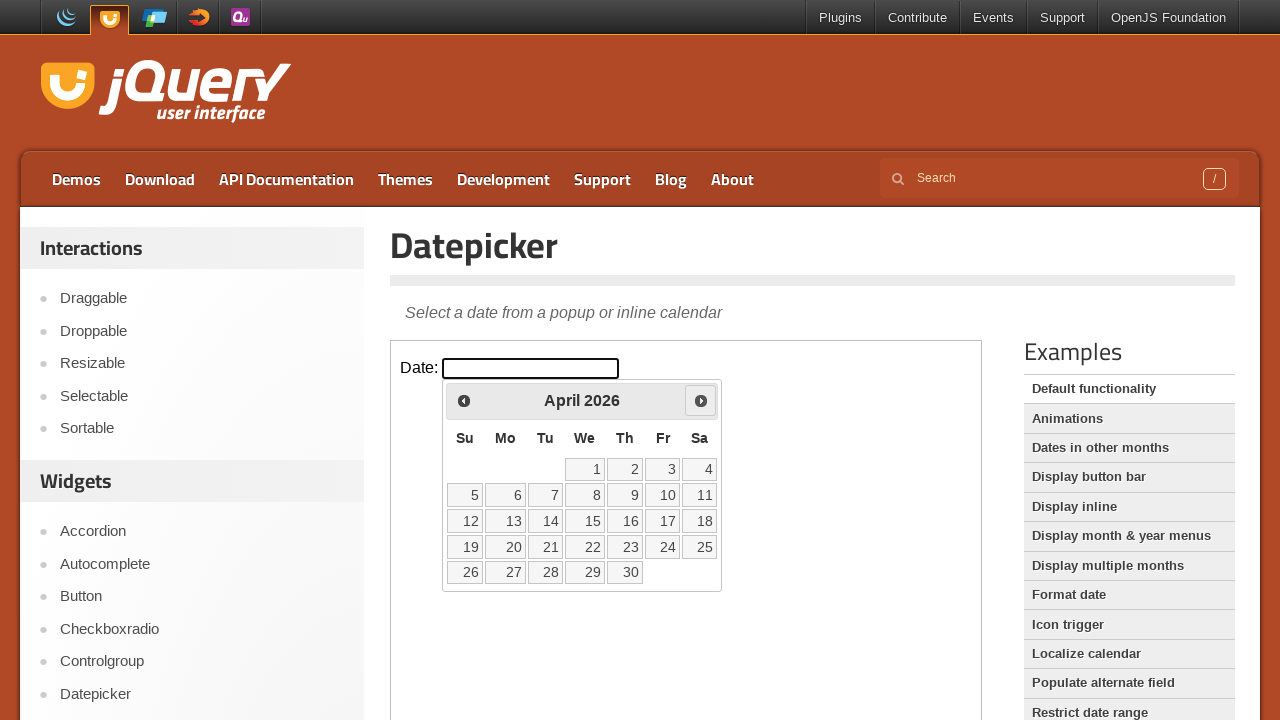

Located all available date elements in calendar
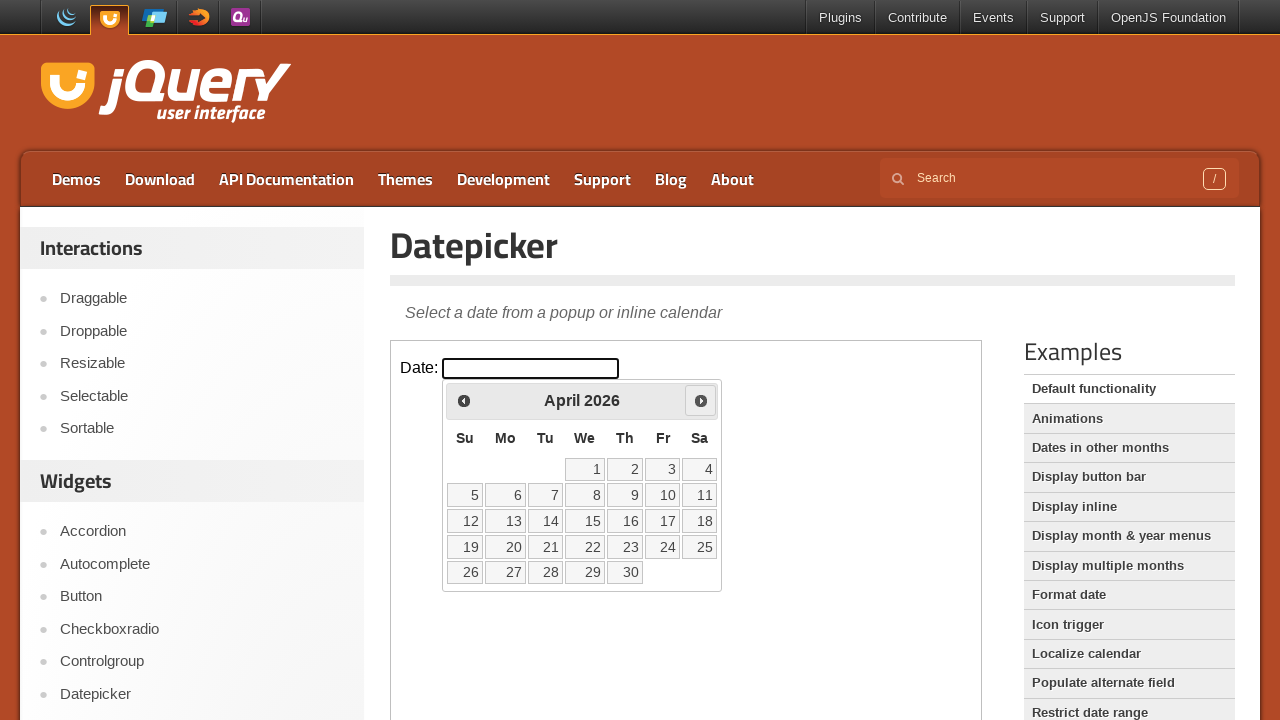

Counted 30 available date elements
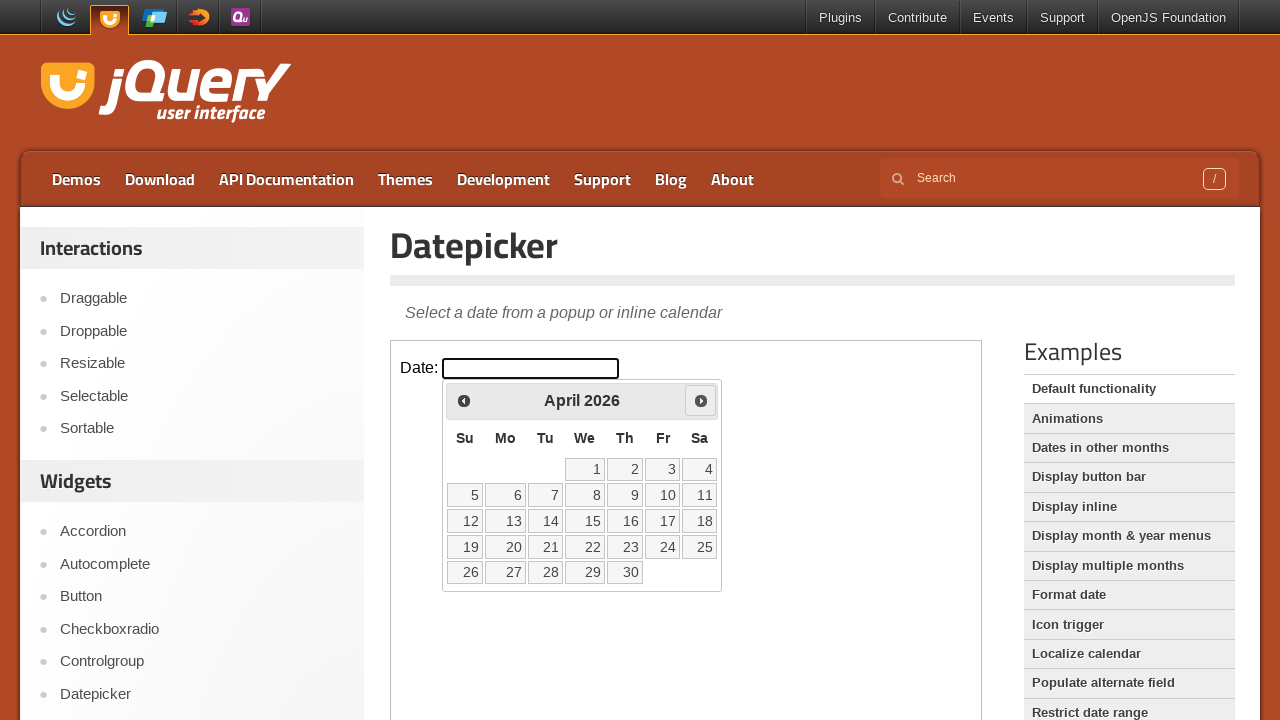

Selected date 10 from April 2026 at (663, 495) on iframe >> nth=0 >> internal:control=enter-frame >> xpath=//table[@class='ui-date
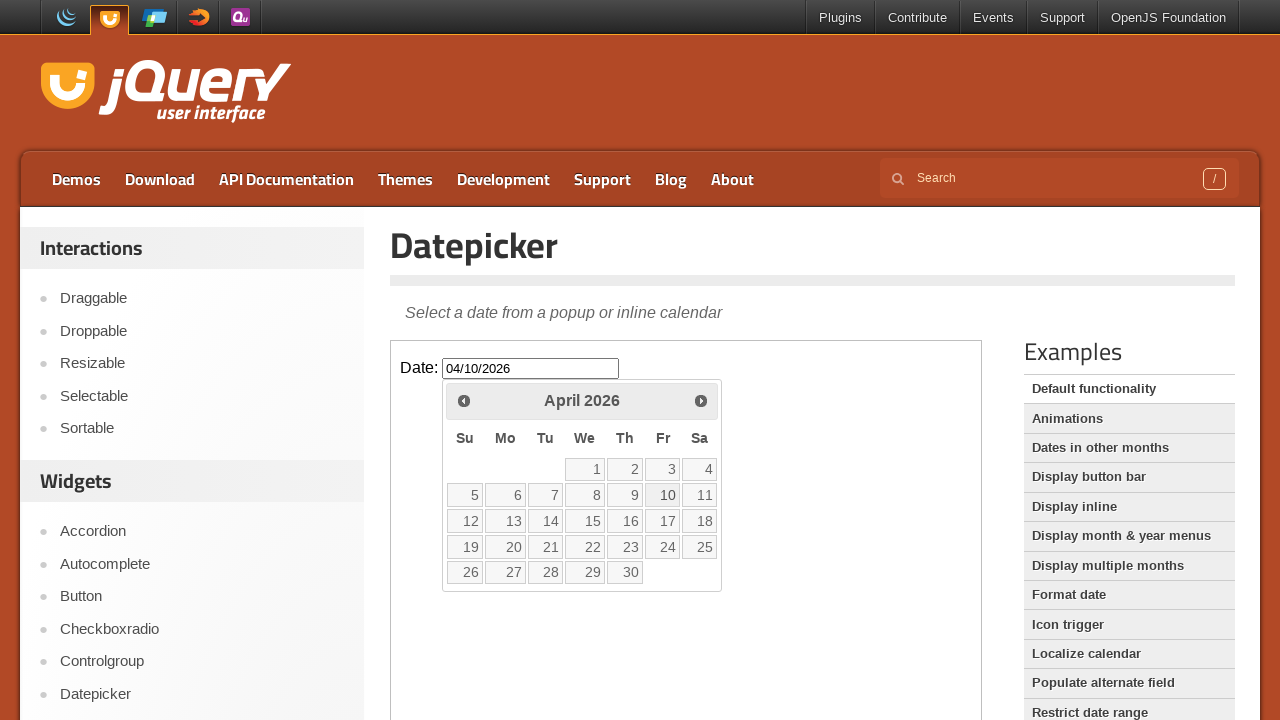

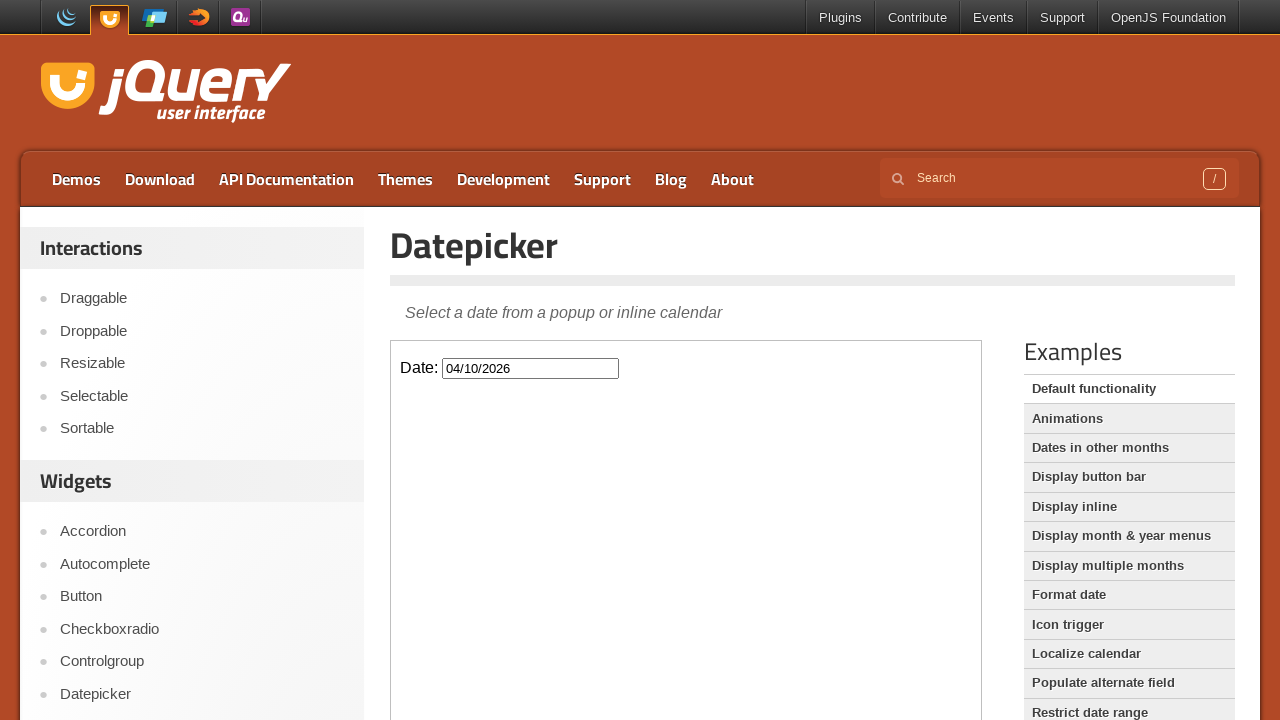